Tests various JavaScript alert functionalities including simple alerts, confirmation dialogs, and prompt boxes by interacting with different alert types on the page

Starting URL: http://demo.automationtesting.in/Alerts.html

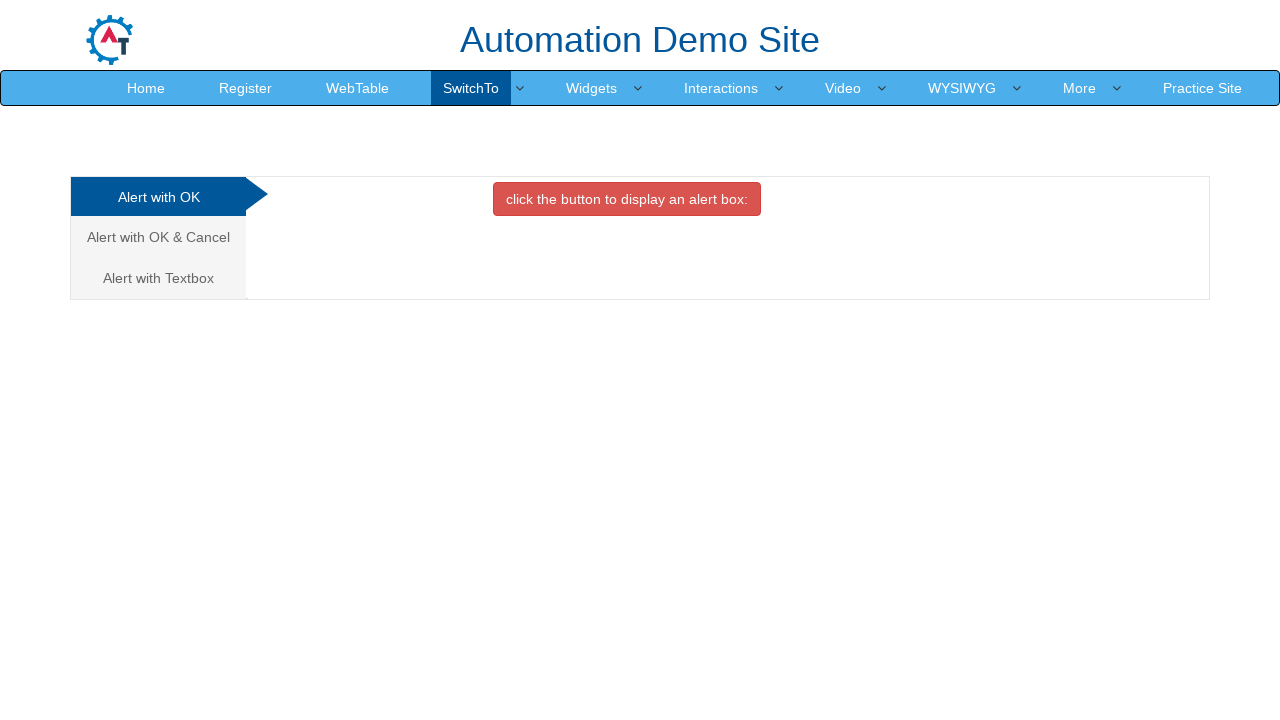

Clicked 'Alert with OK' tab at (158, 197) on (//a[@class='analystic'])[1]
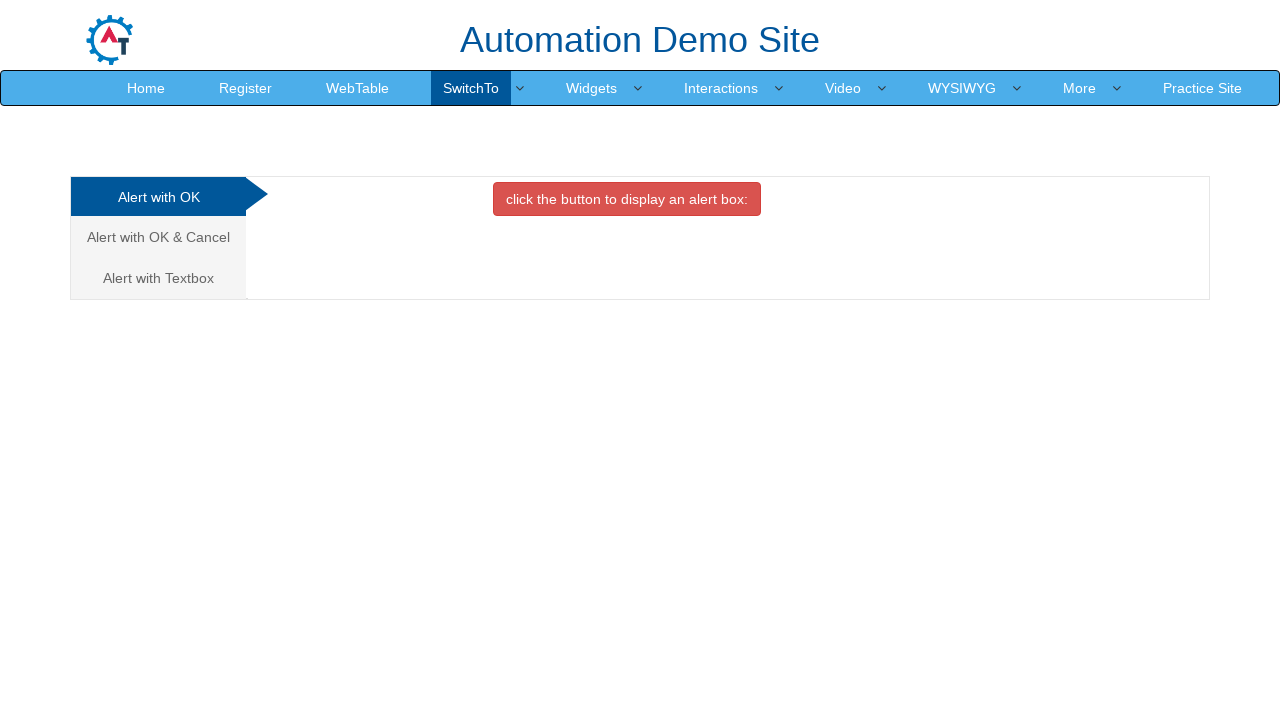

Clicked button to display simple alert box at (627, 199) on xpath=//button[@class='btn btn-danger']
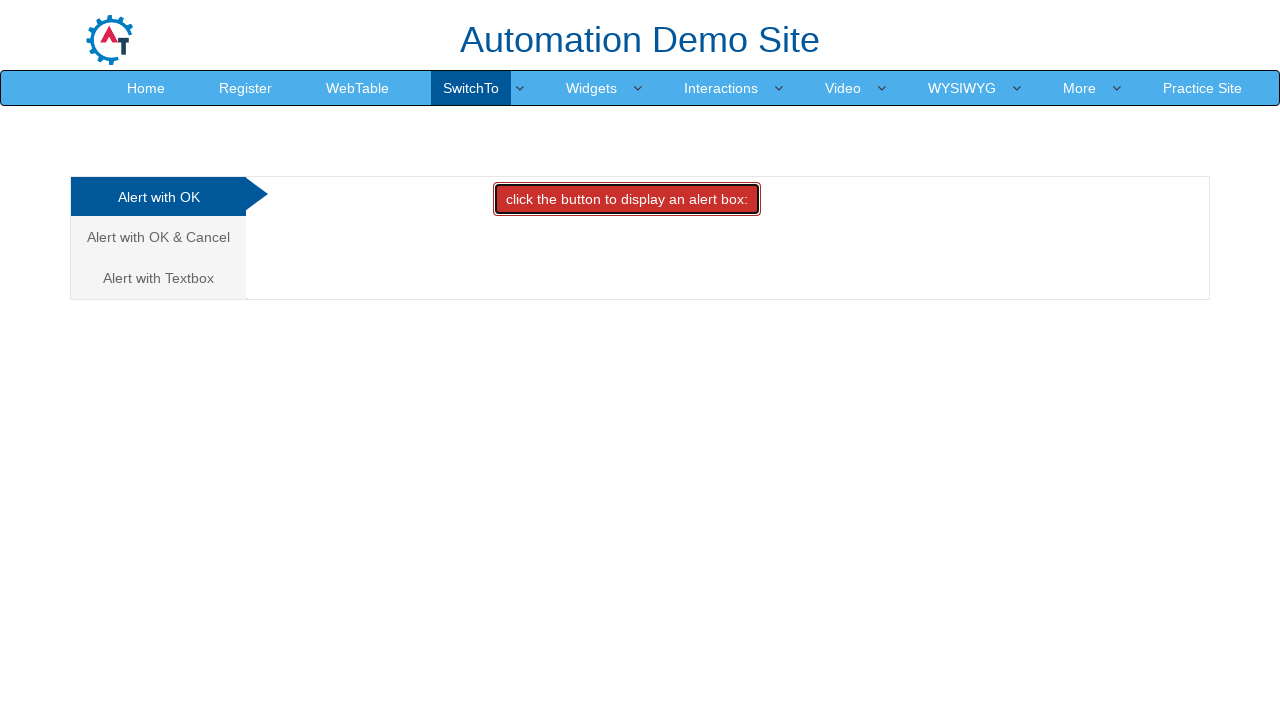

Handled alert dialog by accepting it
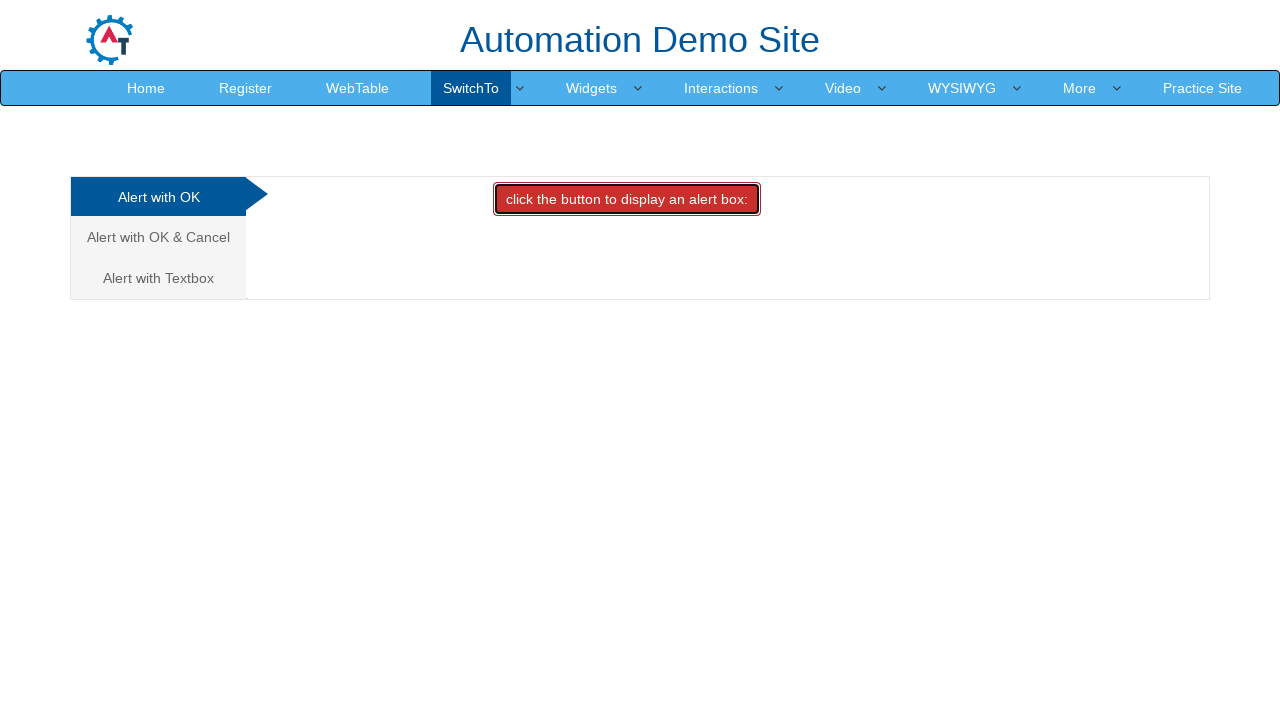

Clicked 'Alert with OK & Cancel' tab at (158, 237) on (//a[@class='analystic'])[2]
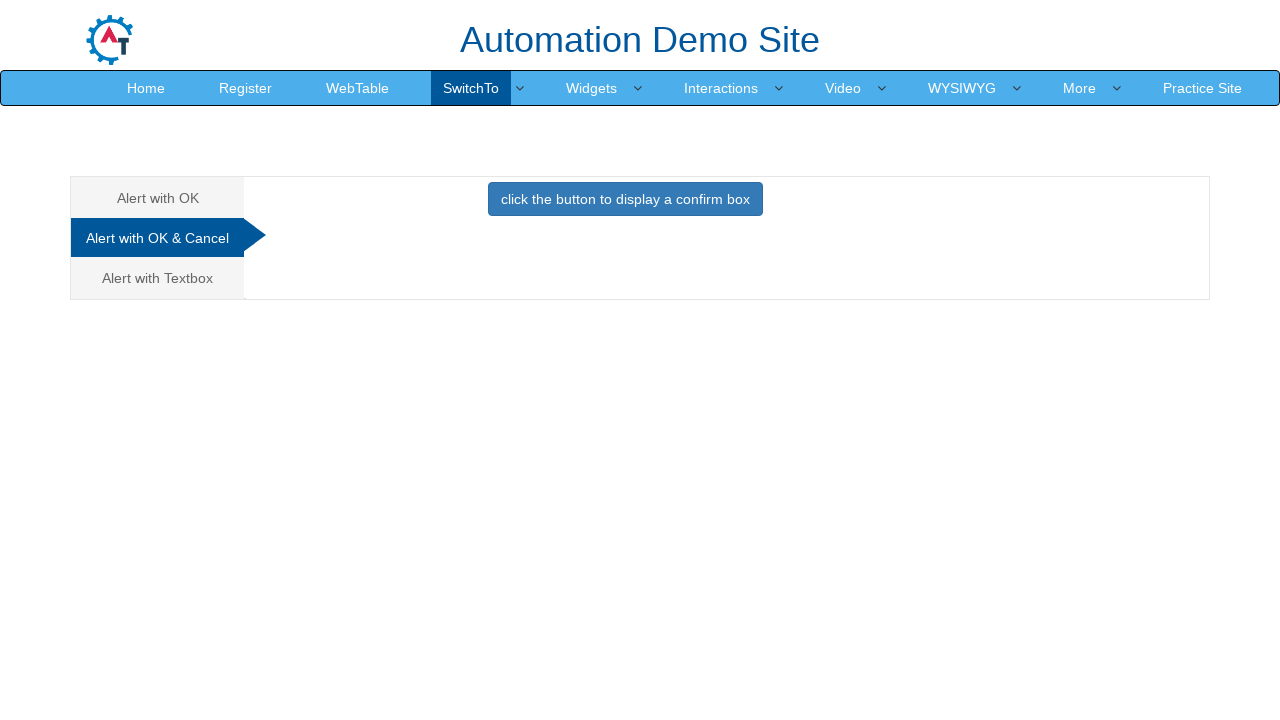

Clicked button to display confirmation dialog at (625, 199) on xpath=//button[@class='btn btn-primary']
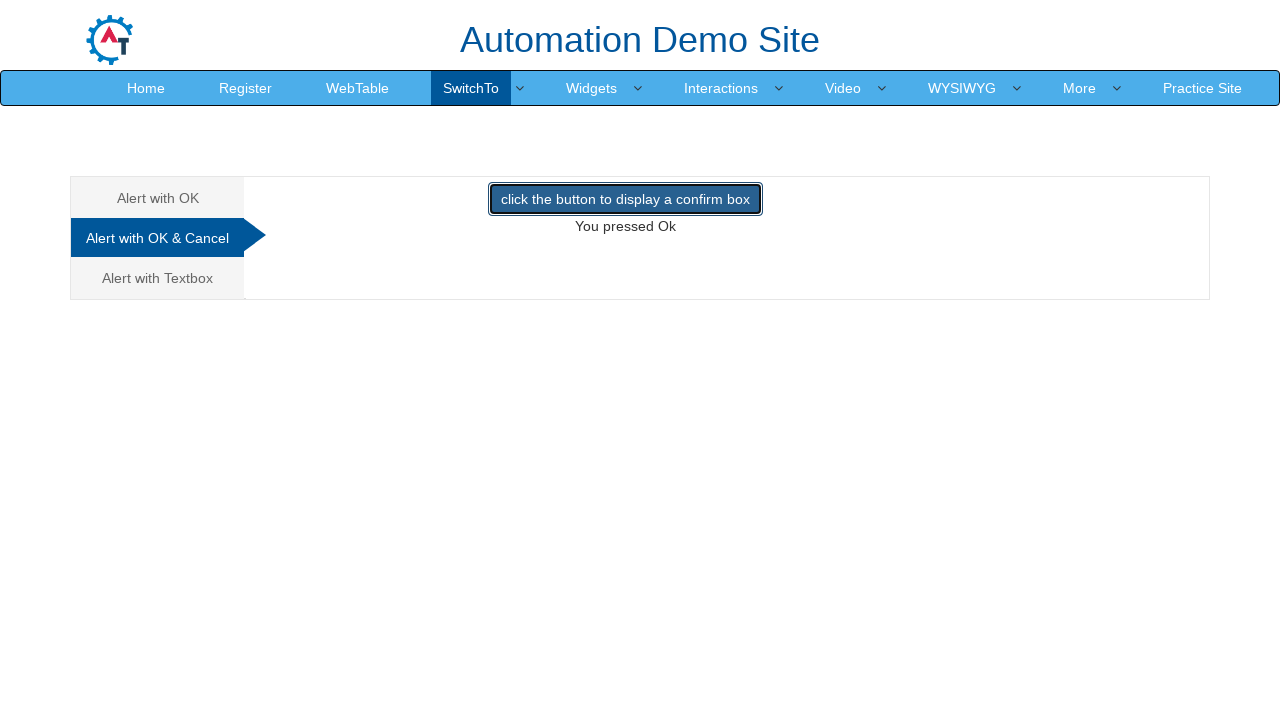

Handled confirmation dialog by dismissing it
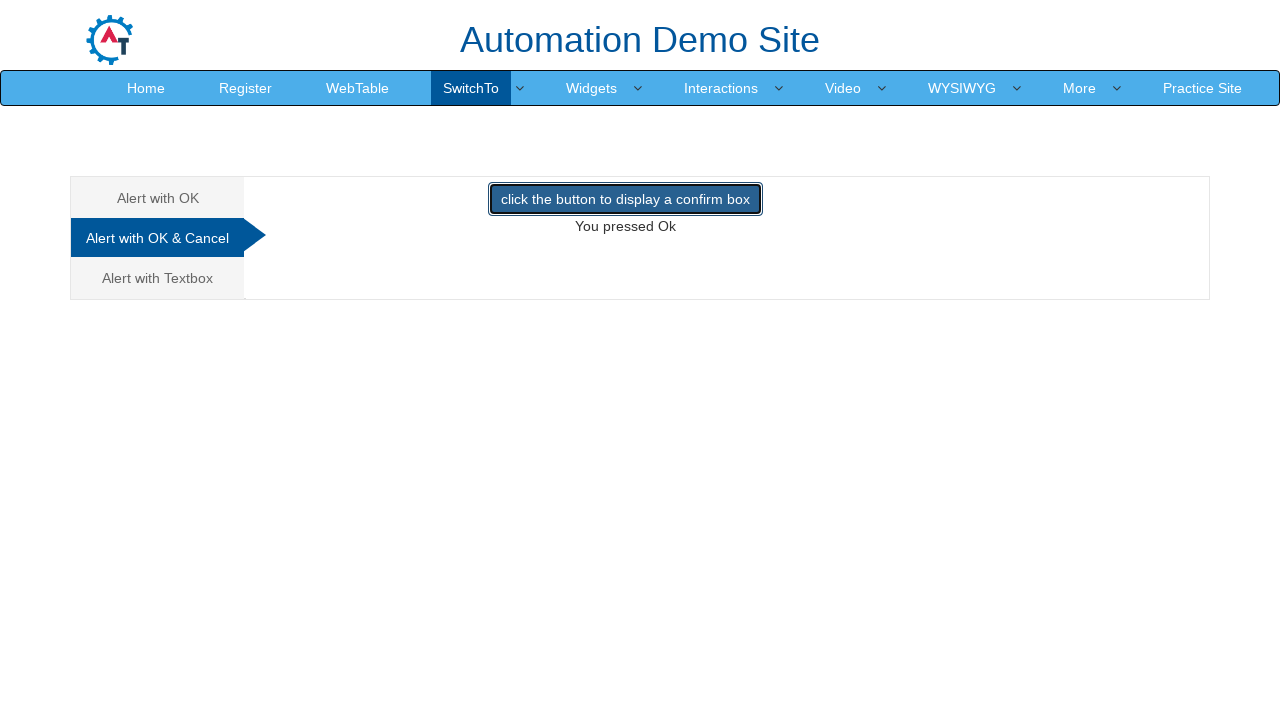

Clicked 'Alert with Textbox' tab at (158, 278) on (//a[@class='analystic'])[3]
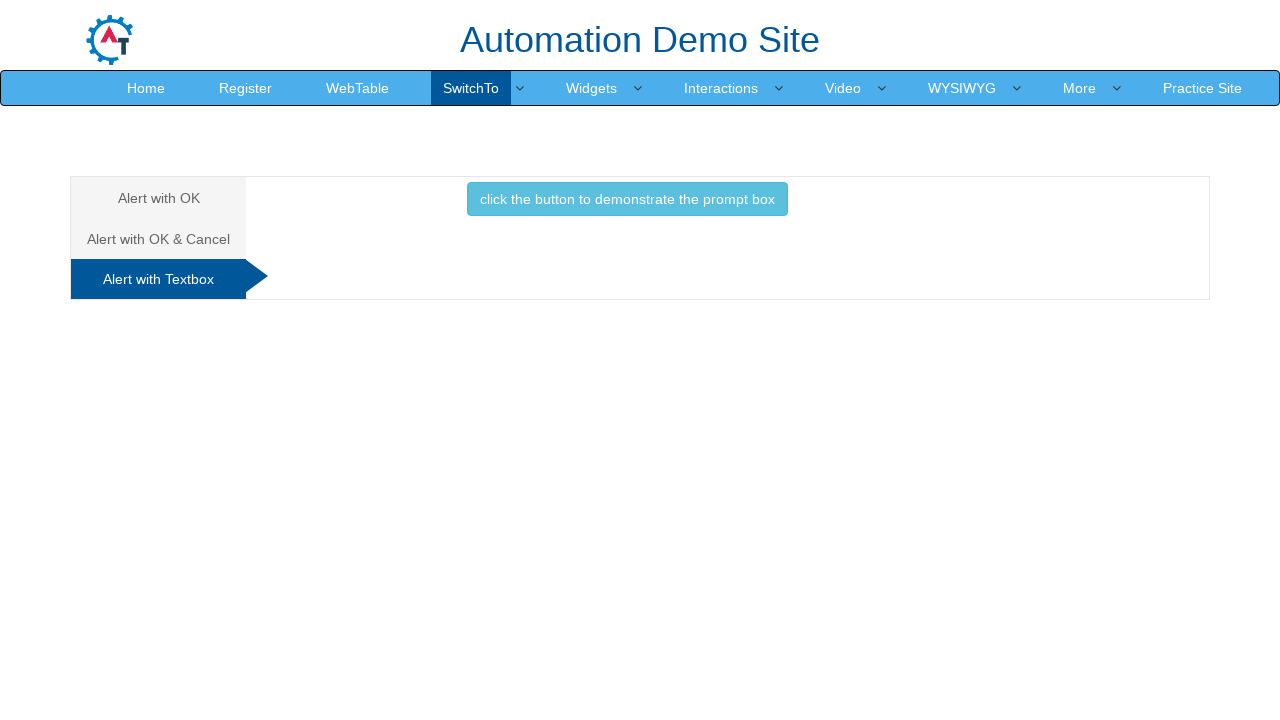

Clicked button to display prompt dialog at (627, 199) on xpath=//button[@class='btn btn-info']
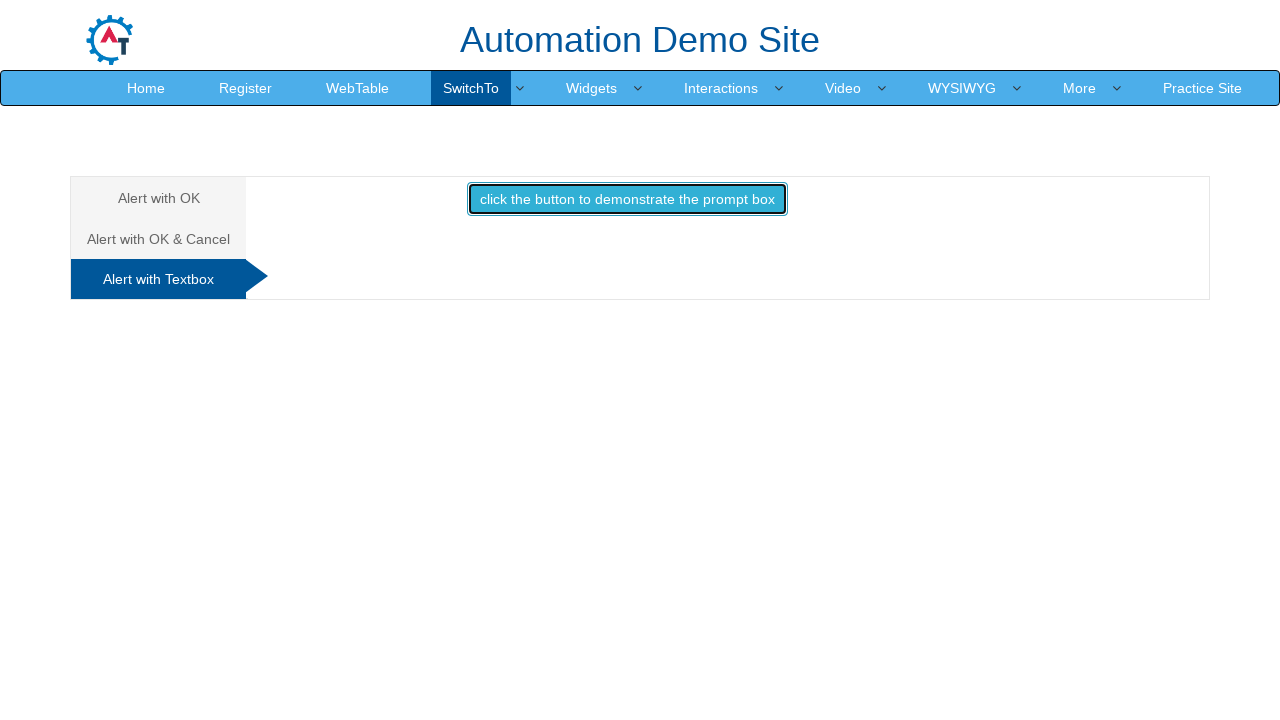

Handled prompt dialog by entering text and accepting it
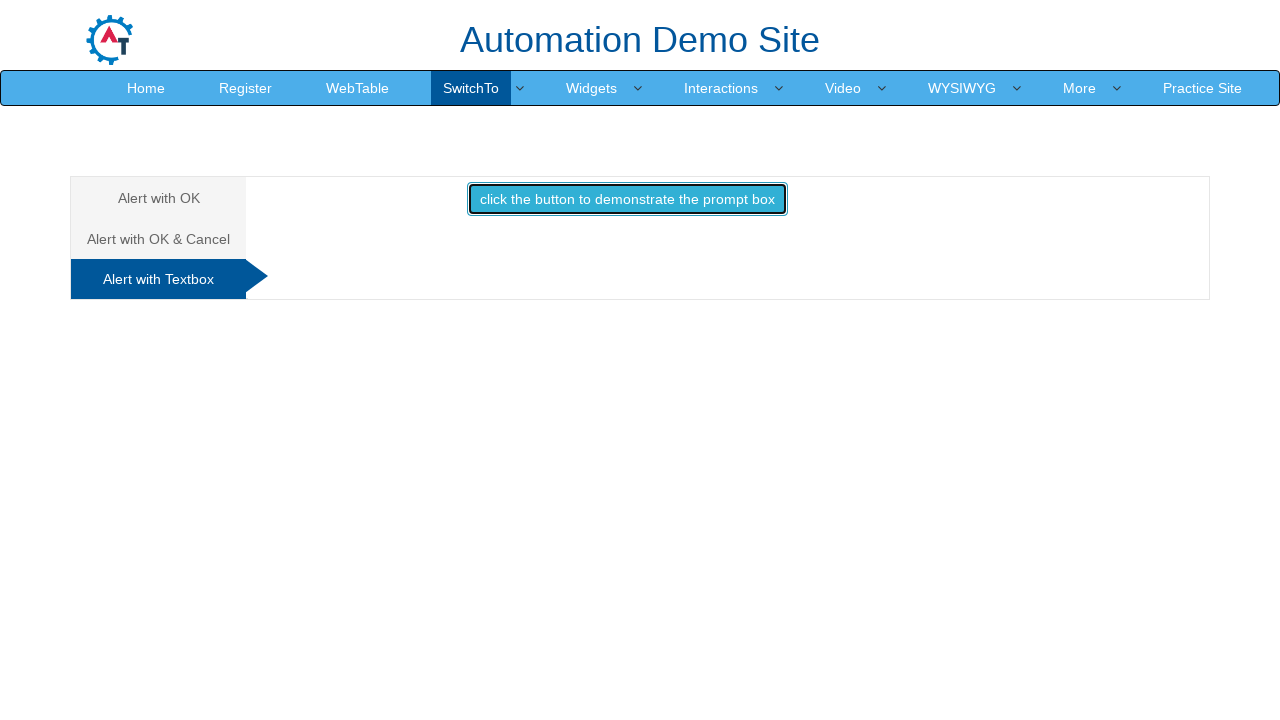

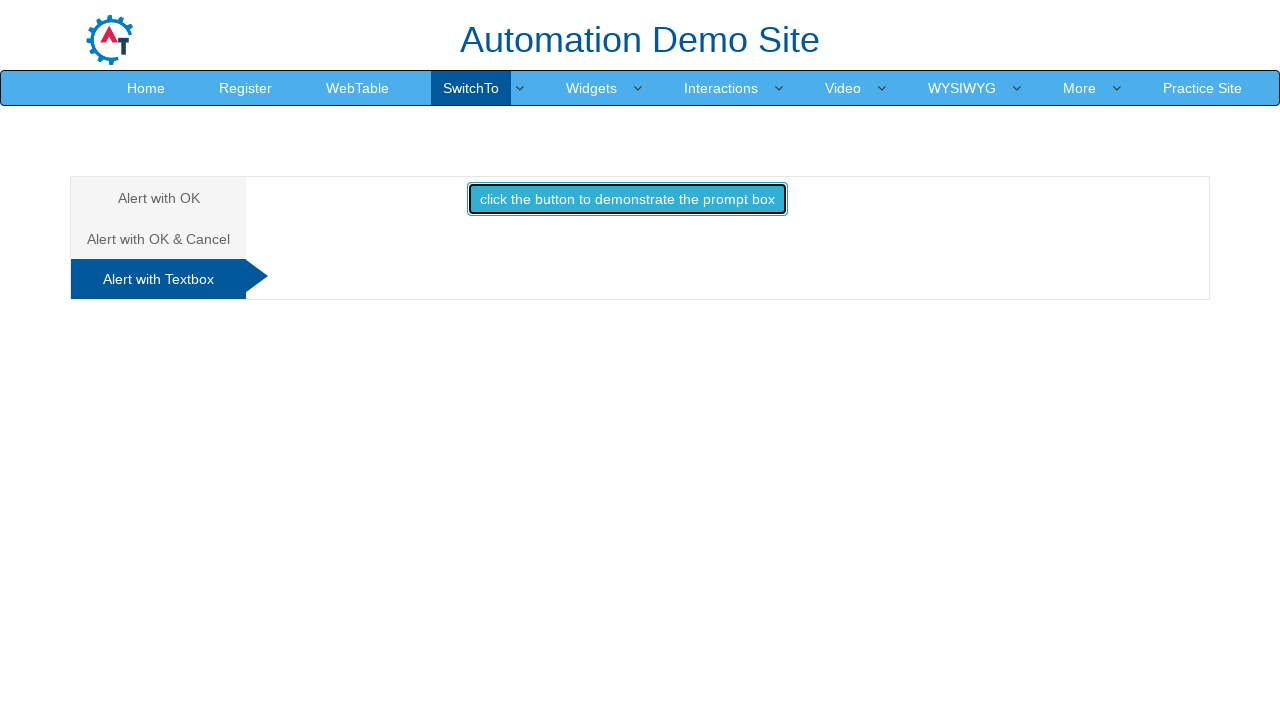